Tests the username field with lowercase, uppercase, special characters, numbers and empty spaces, length greater than 50.

Starting URL: https://buggy.justtestit.org/register

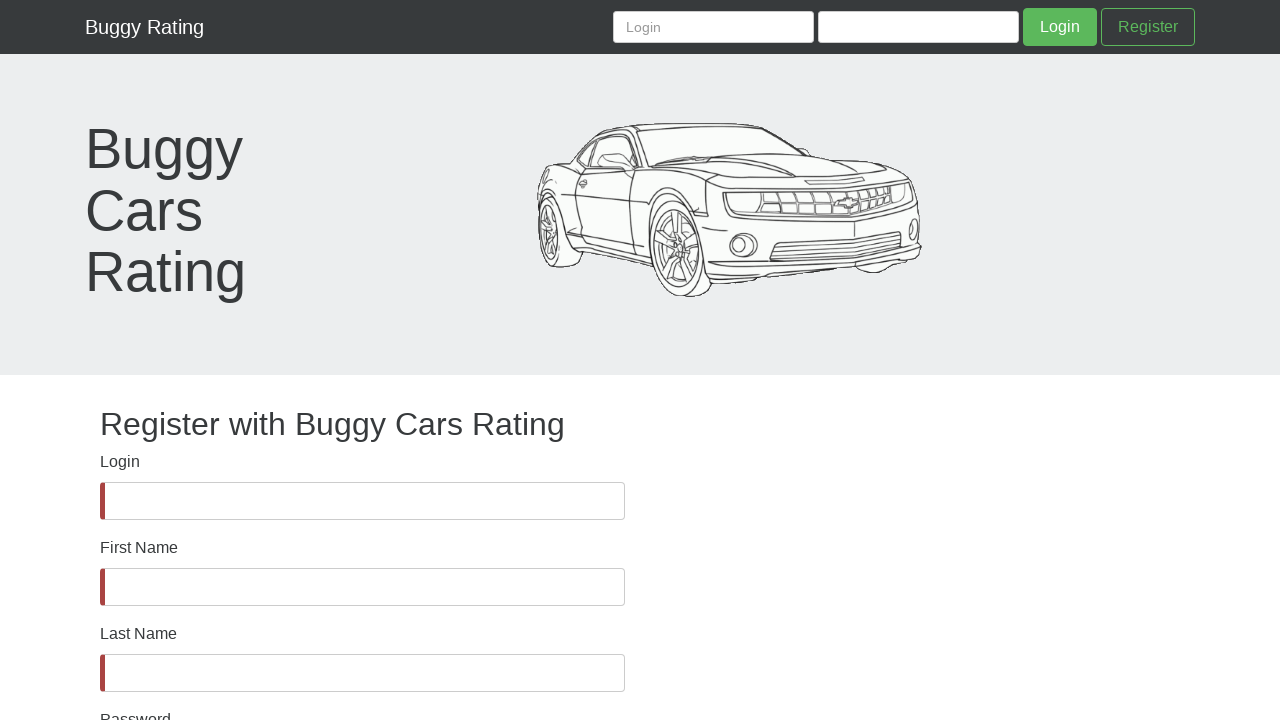

Waited for username field to be present in DOM
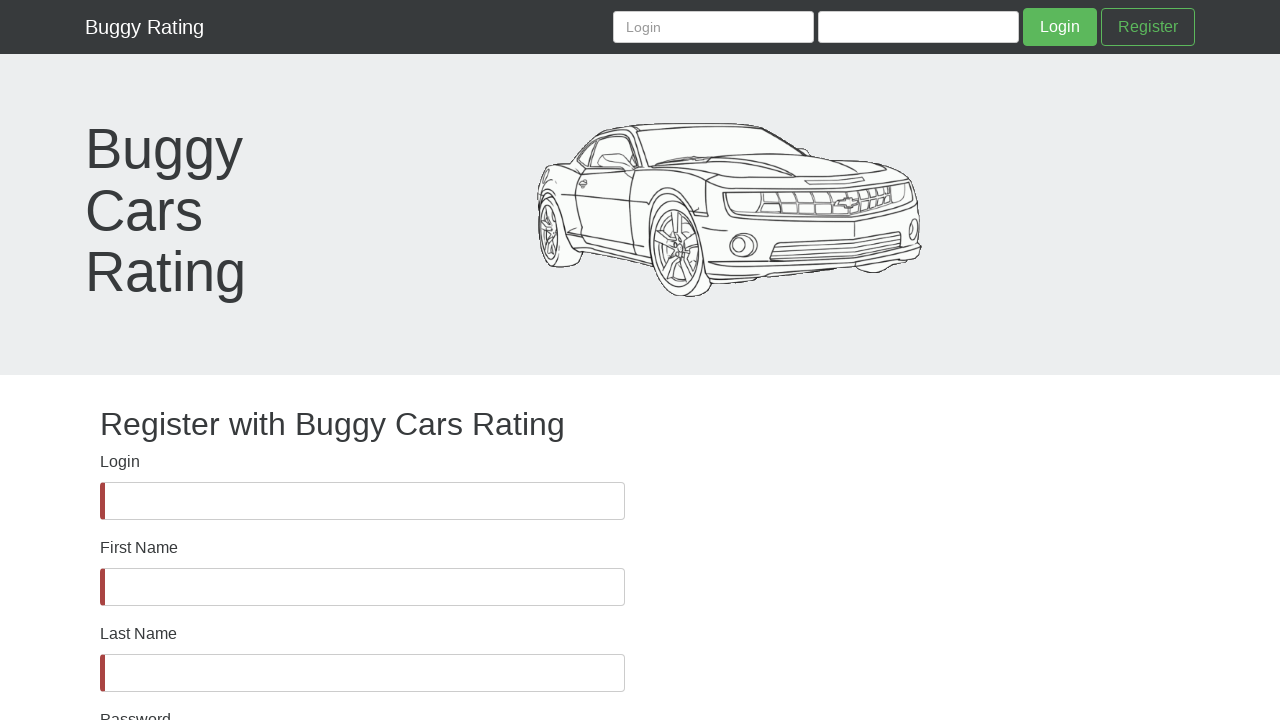

Verified username field is visible
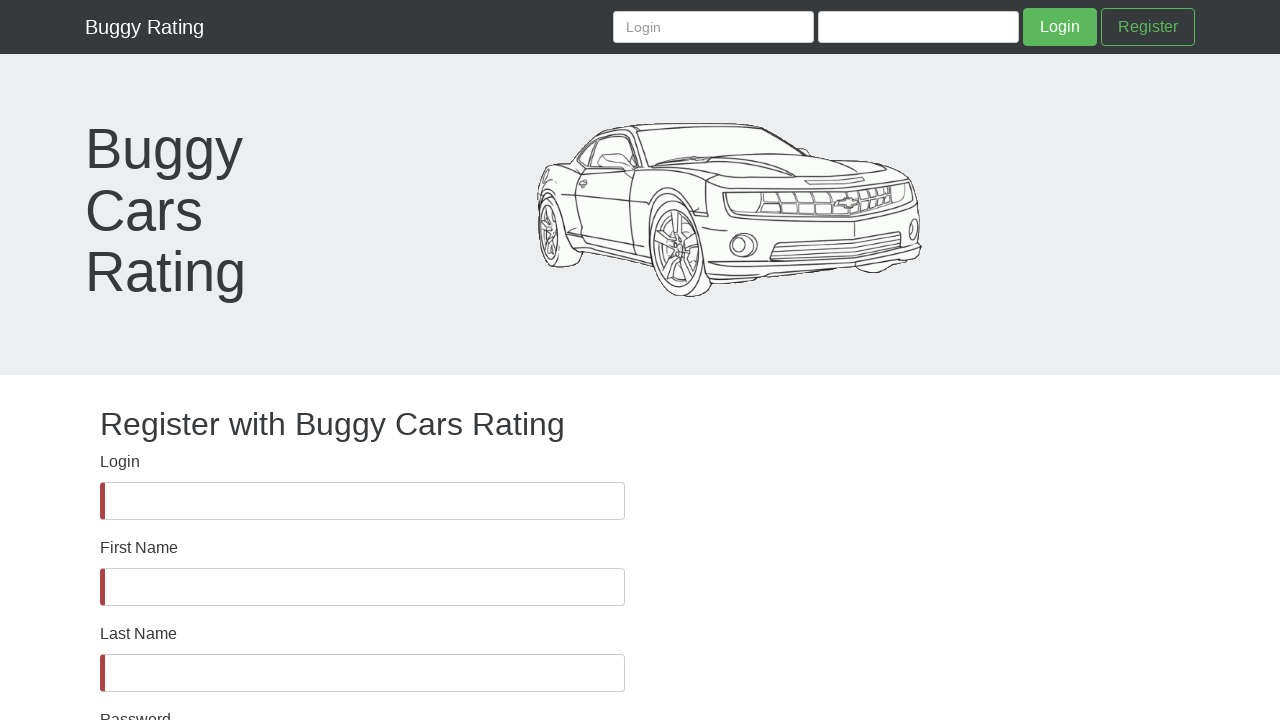

Filled username field with mixed case, special characters, numbers, and spaces (length > 50 characters) on #username
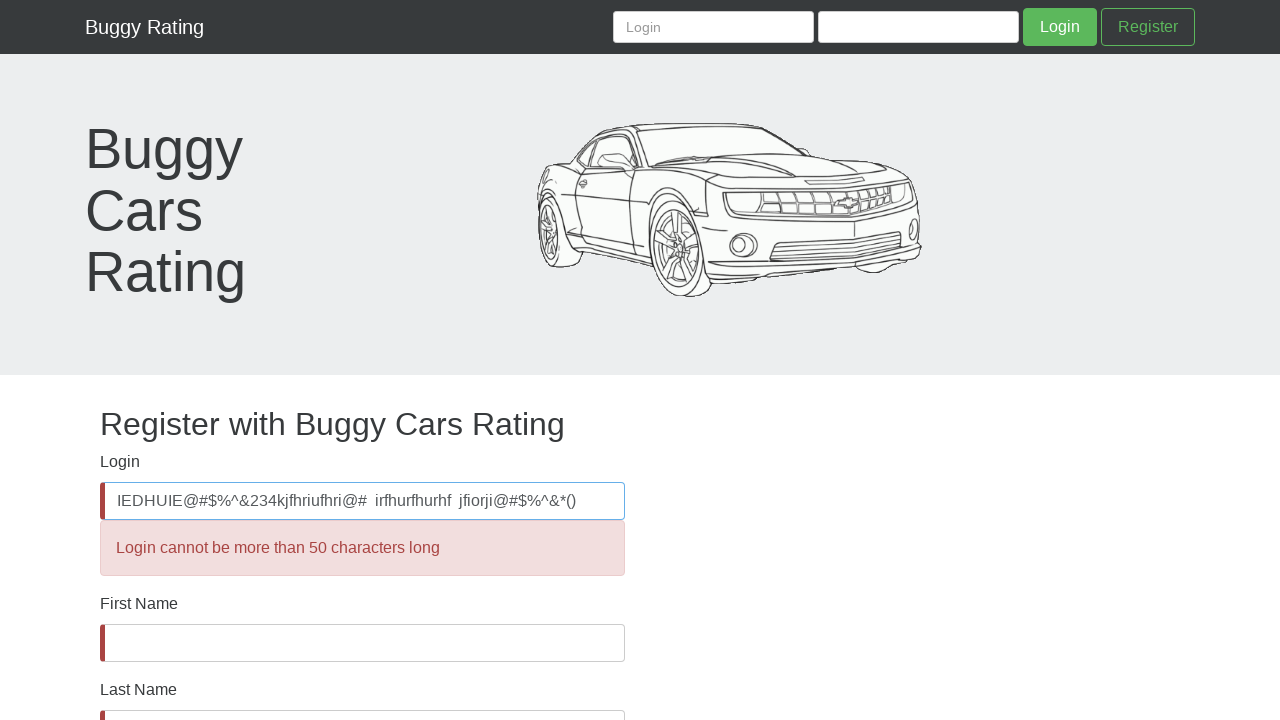

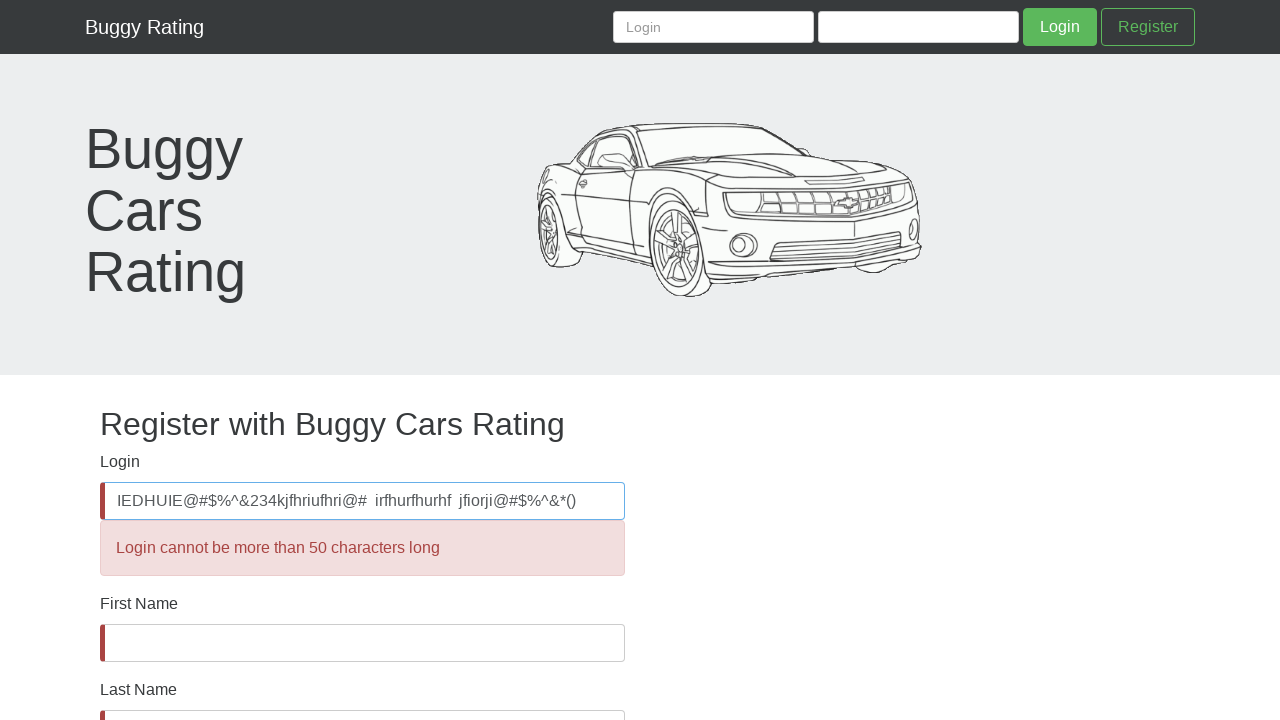